Tests that todo data persists after a page reload

Starting URL: https://demo.playwright.dev/todomvc

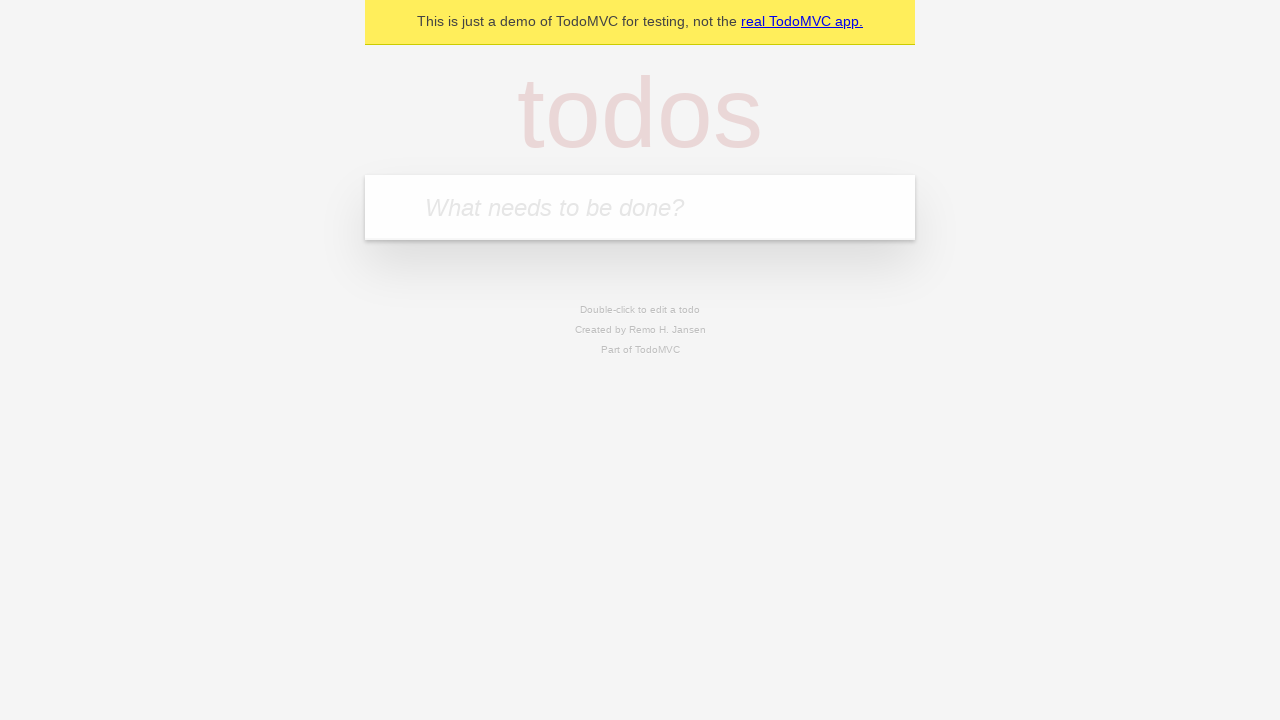

Located todo input field
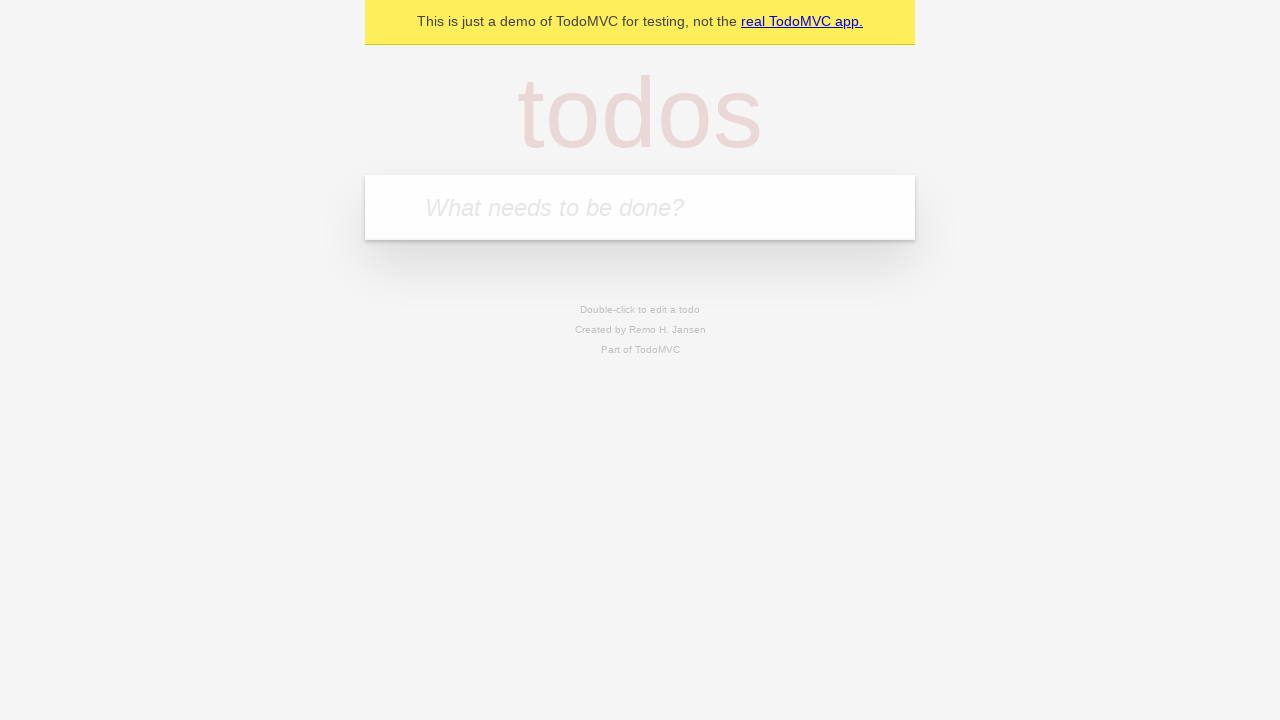

Filled first todo with 'buy some cheese' on internal:attr=[placeholder="What needs to be done?"i]
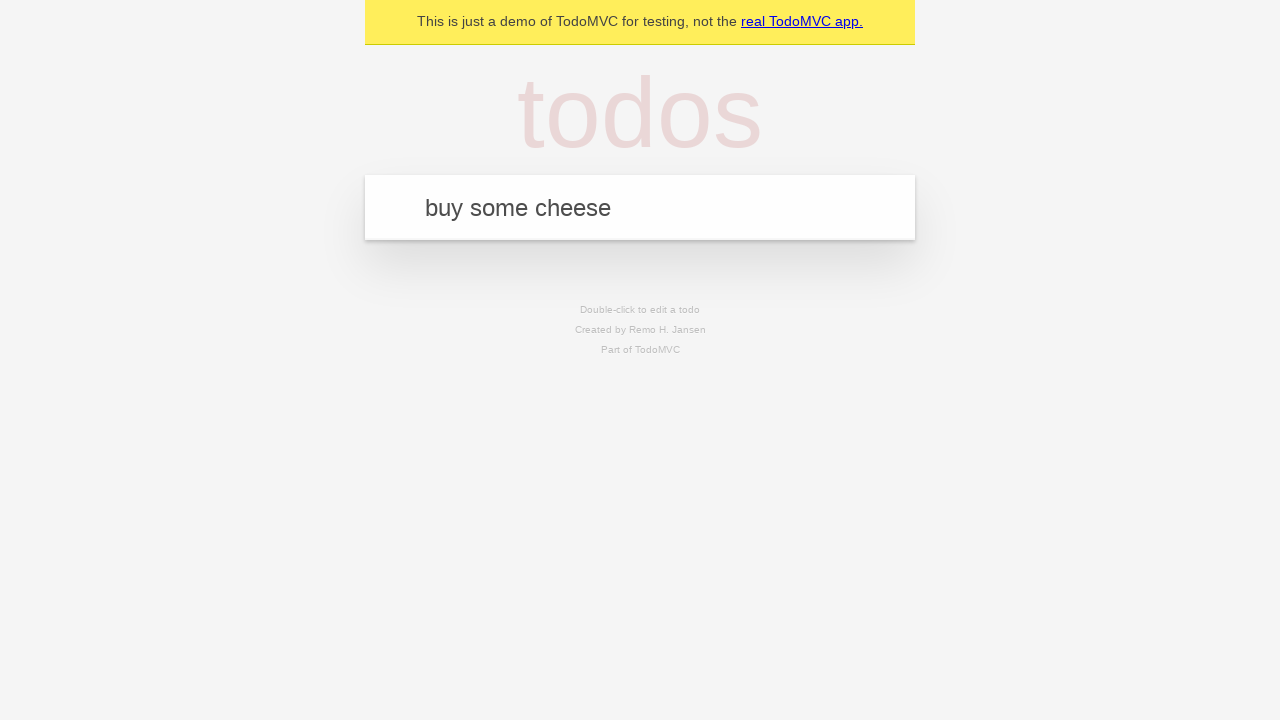

Pressed Enter to create first todo item on internal:attr=[placeholder="What needs to be done?"i]
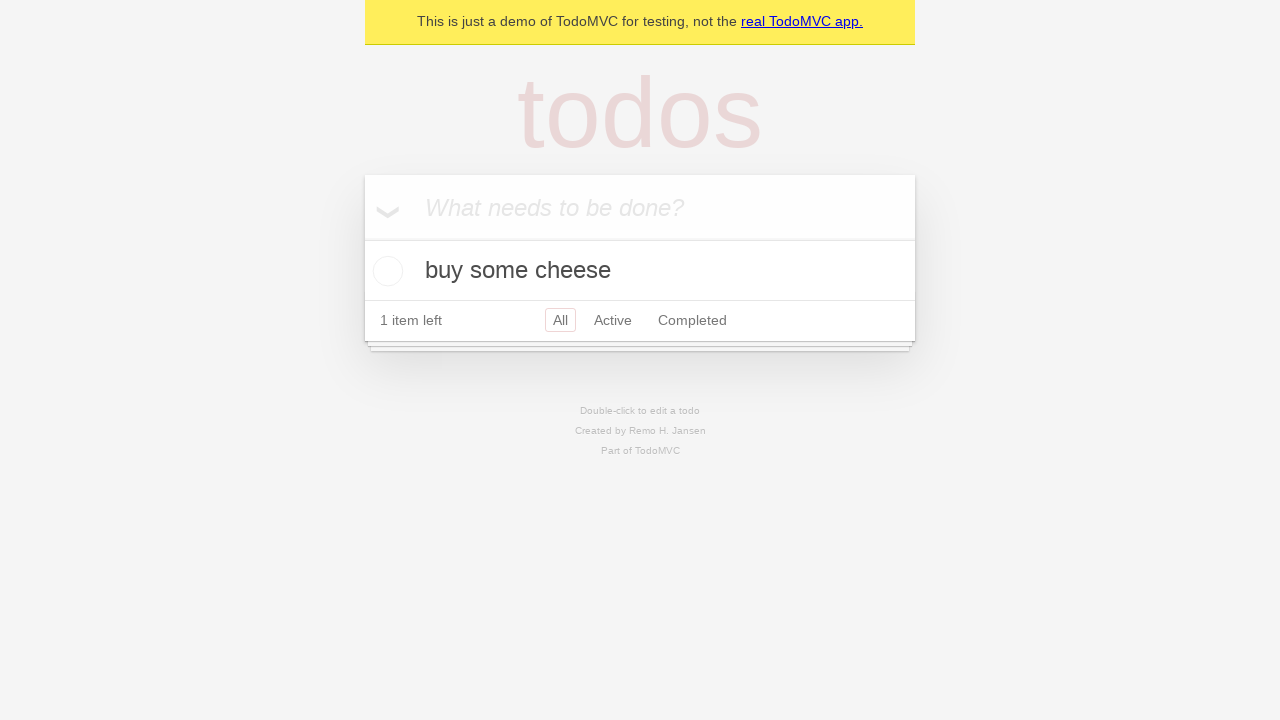

Filled second todo with 'feed the cat' on internal:attr=[placeholder="What needs to be done?"i]
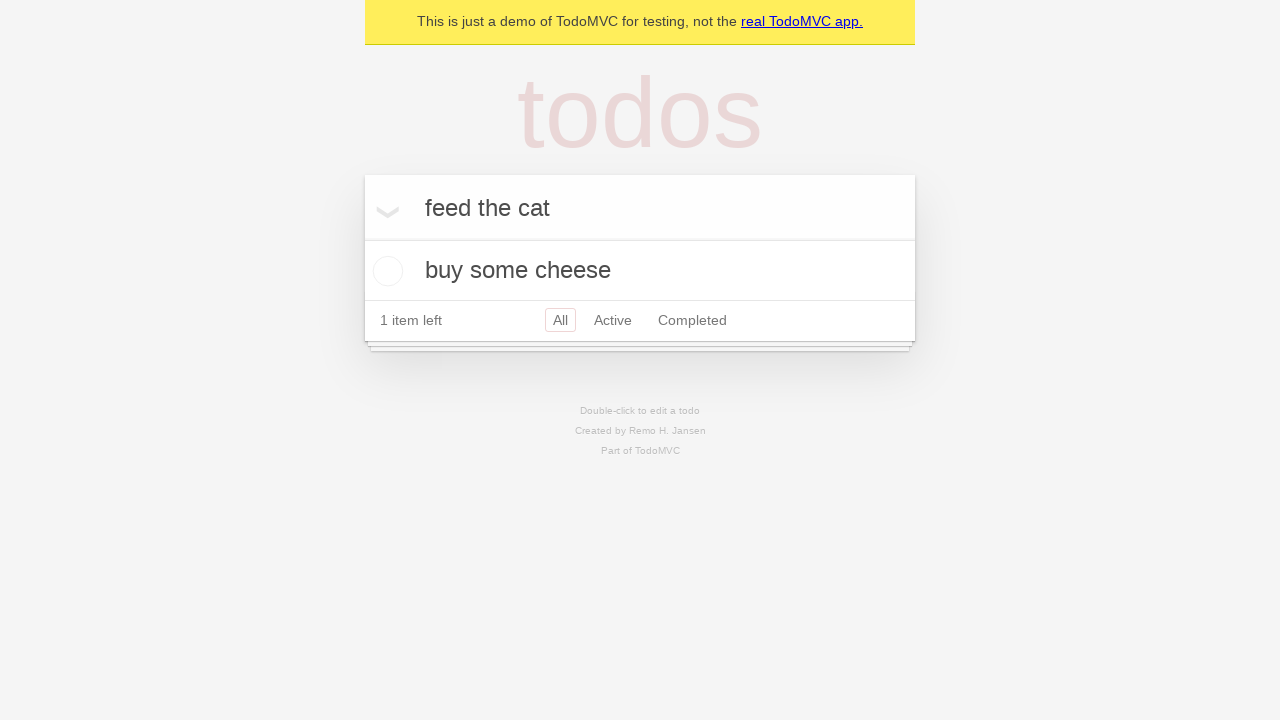

Pressed Enter to create second todo item on internal:attr=[placeholder="What needs to be done?"i]
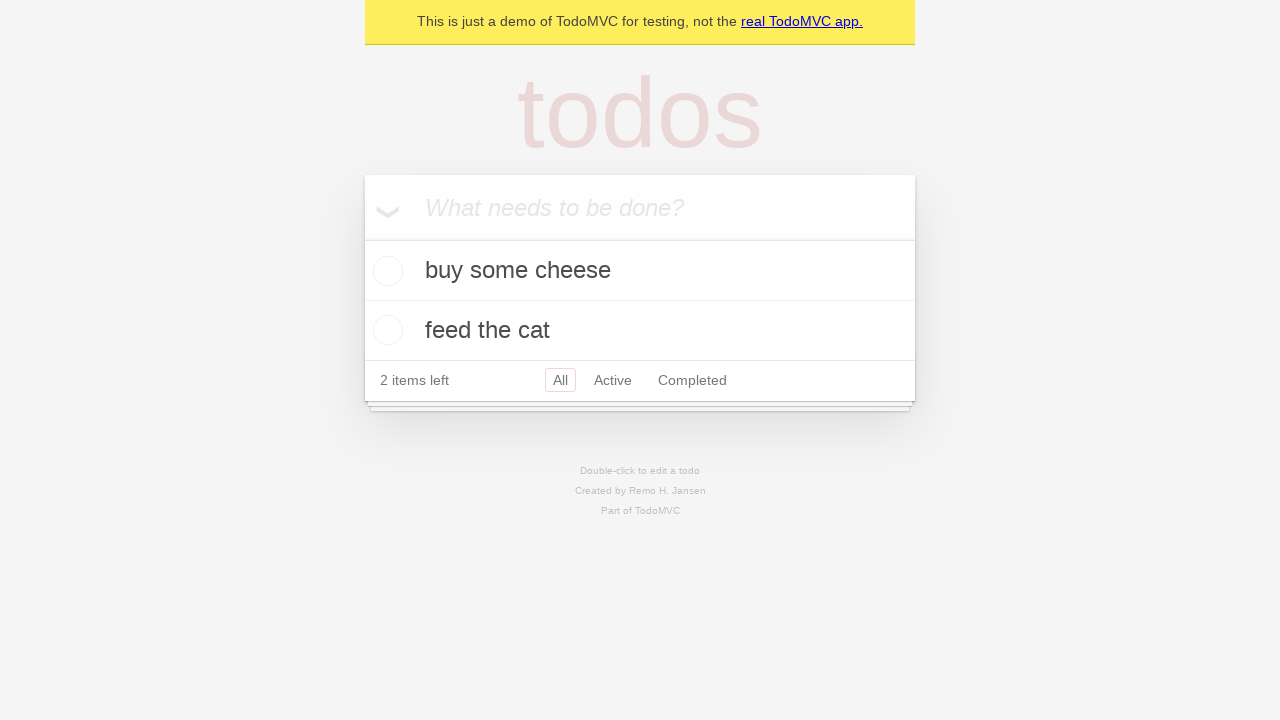

Waited for both todo items to be created
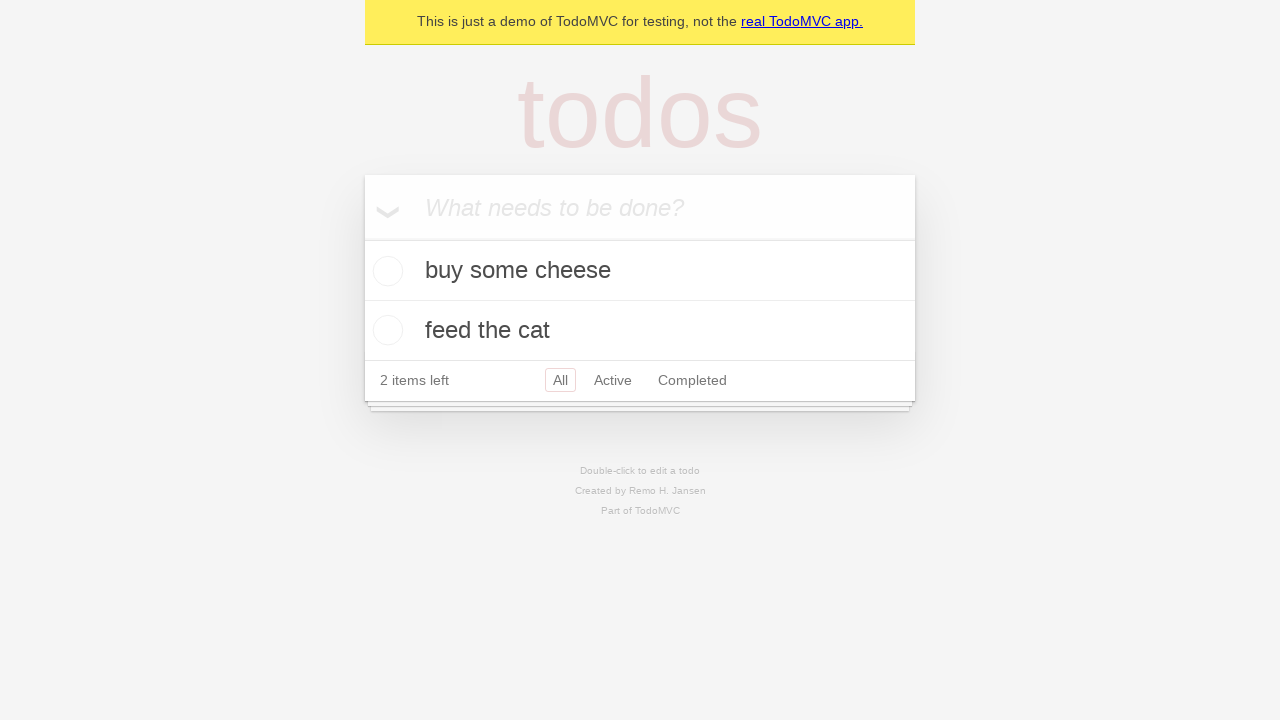

Located checkbox for first todo item
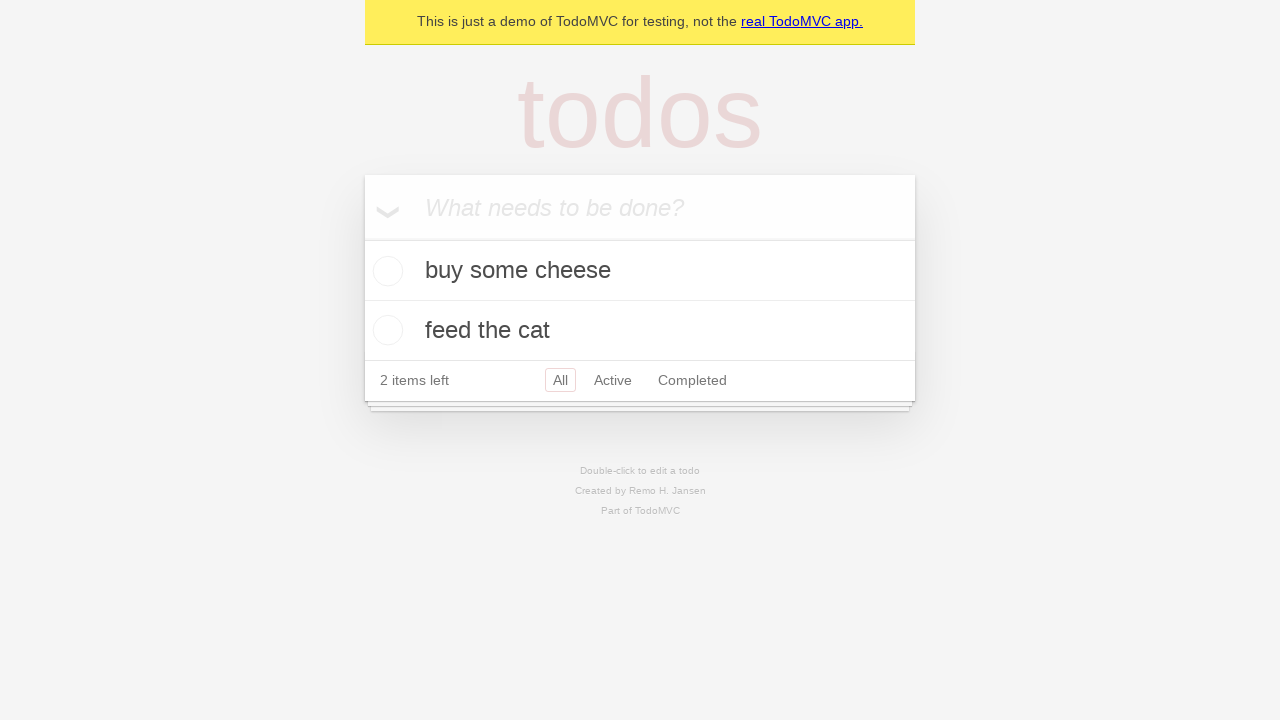

Checked the first todo item at (385, 271) on internal:testid=[data-testid="todo-item"s] >> nth=0 >> internal:role=checkbox
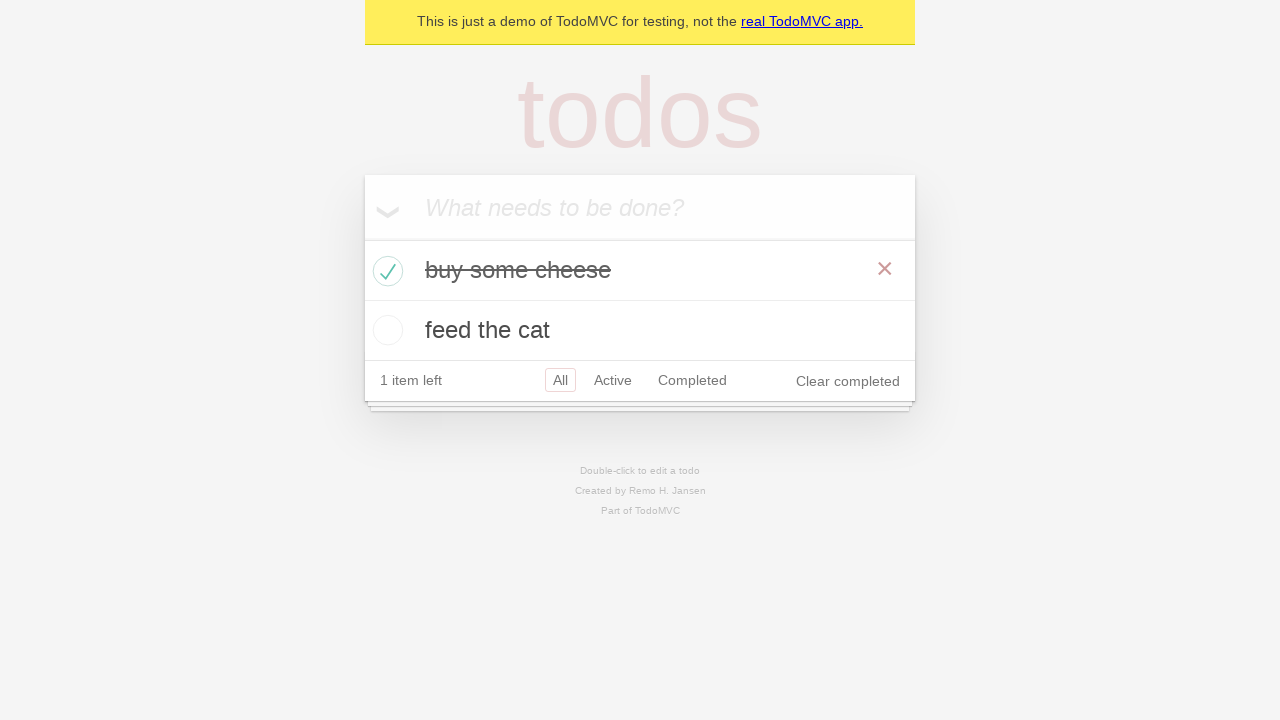

Reloaded the page to test data persistence
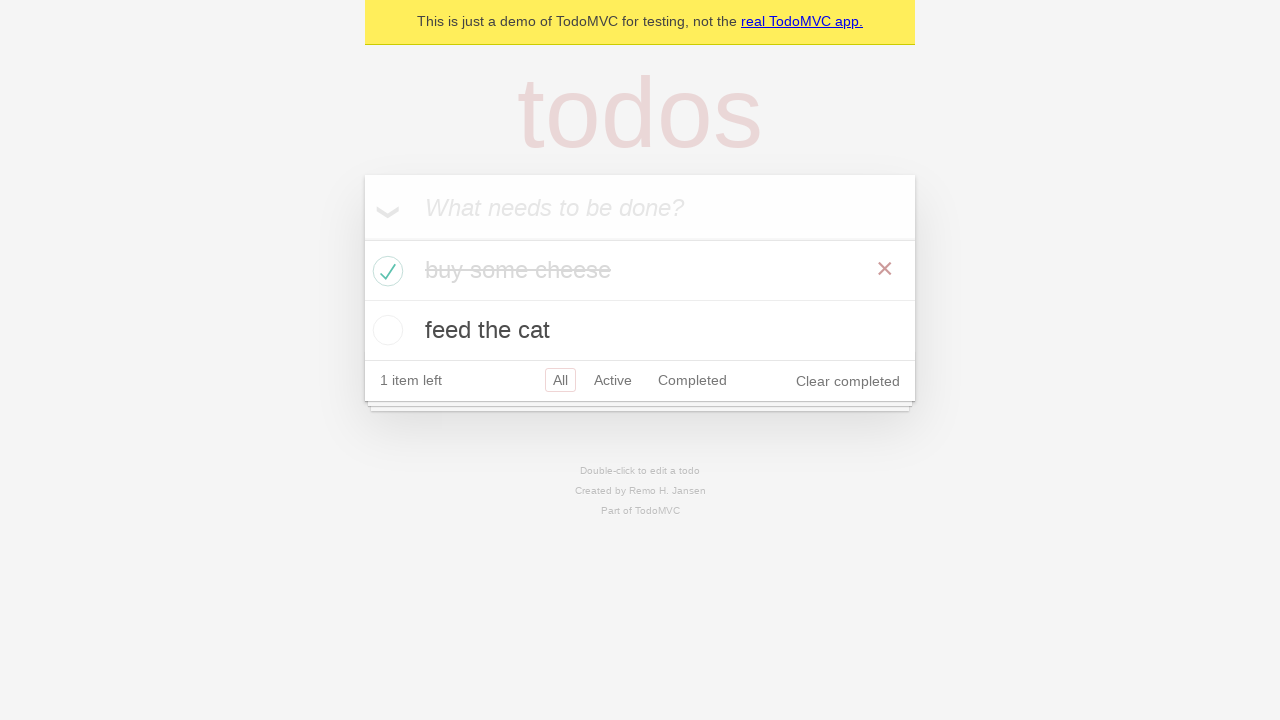

Verified both todo items persisted after page reload
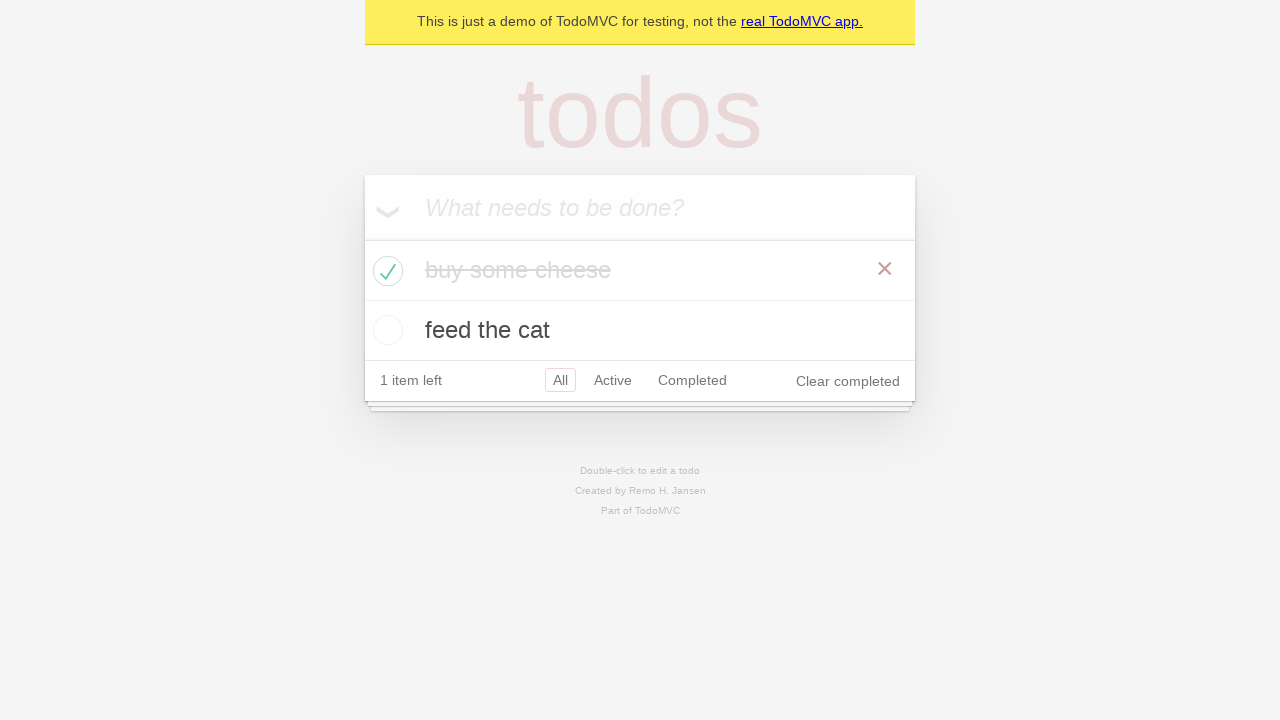

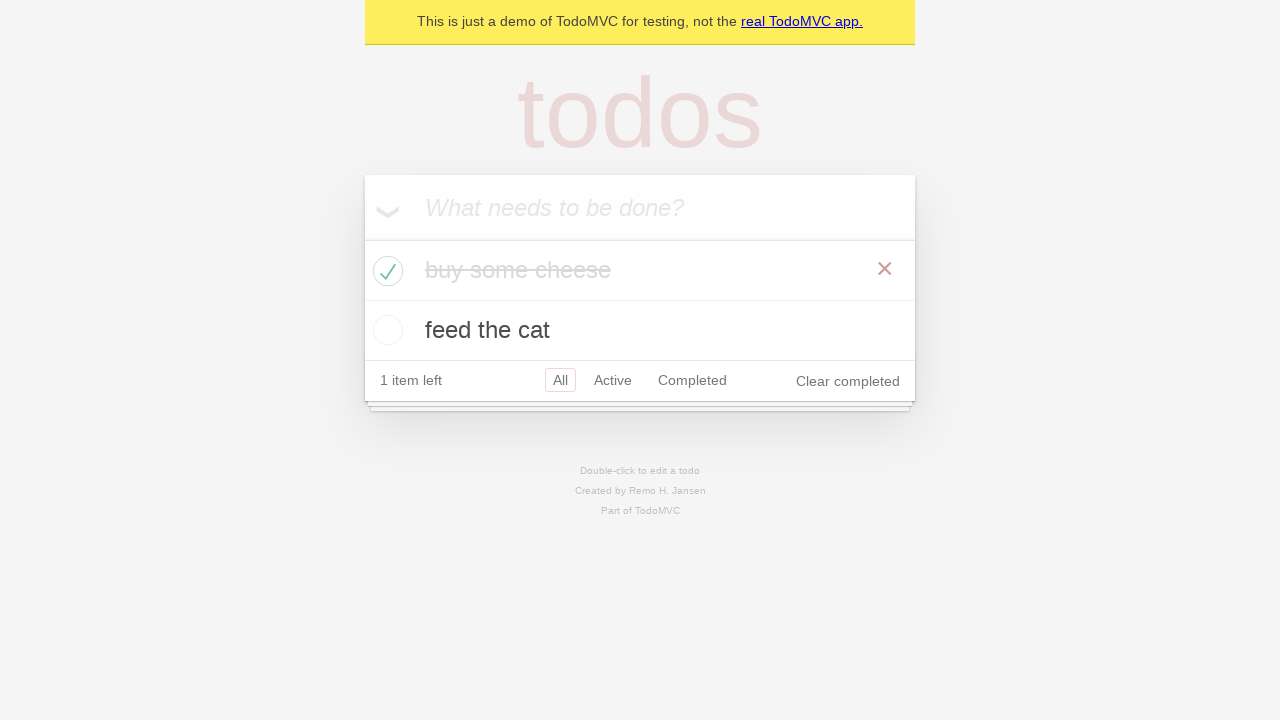